Tests drag and drop functionality by dragging an element from source to target within an iframe

Starting URL: https://jqueryui.com/droppable/

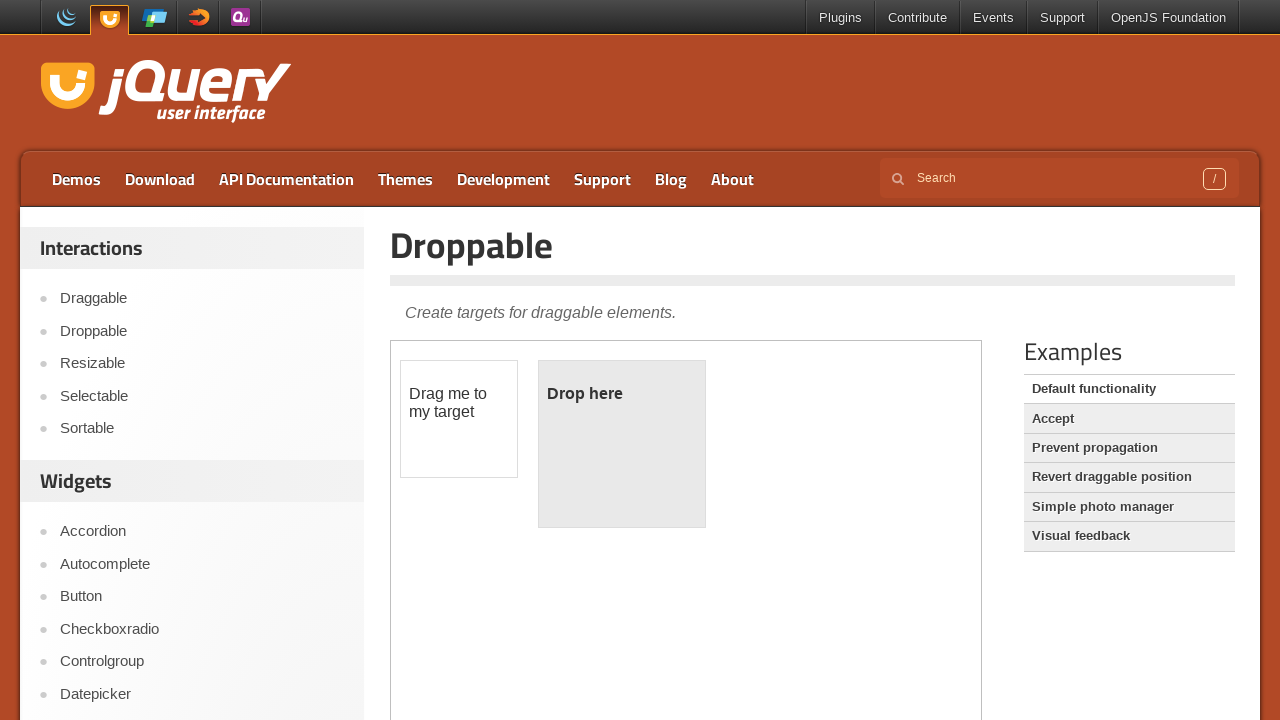

Located the iframe containing drag and drop elements
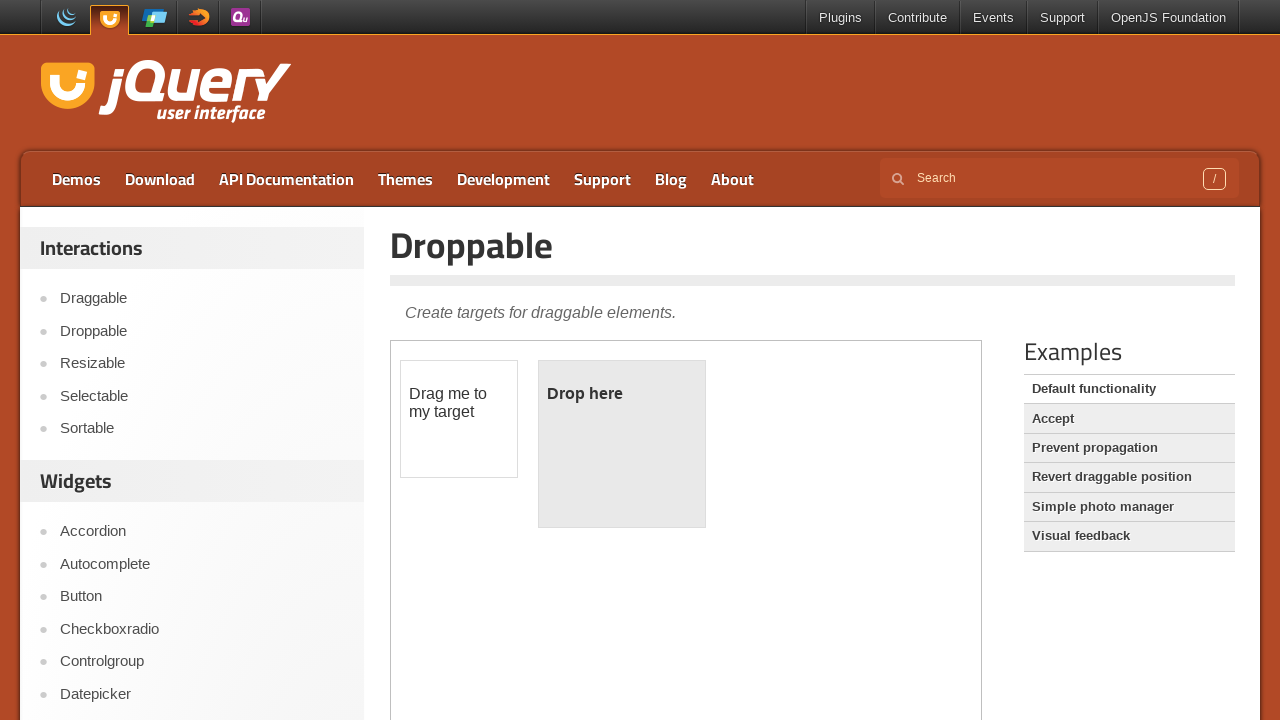

Located the draggable source element
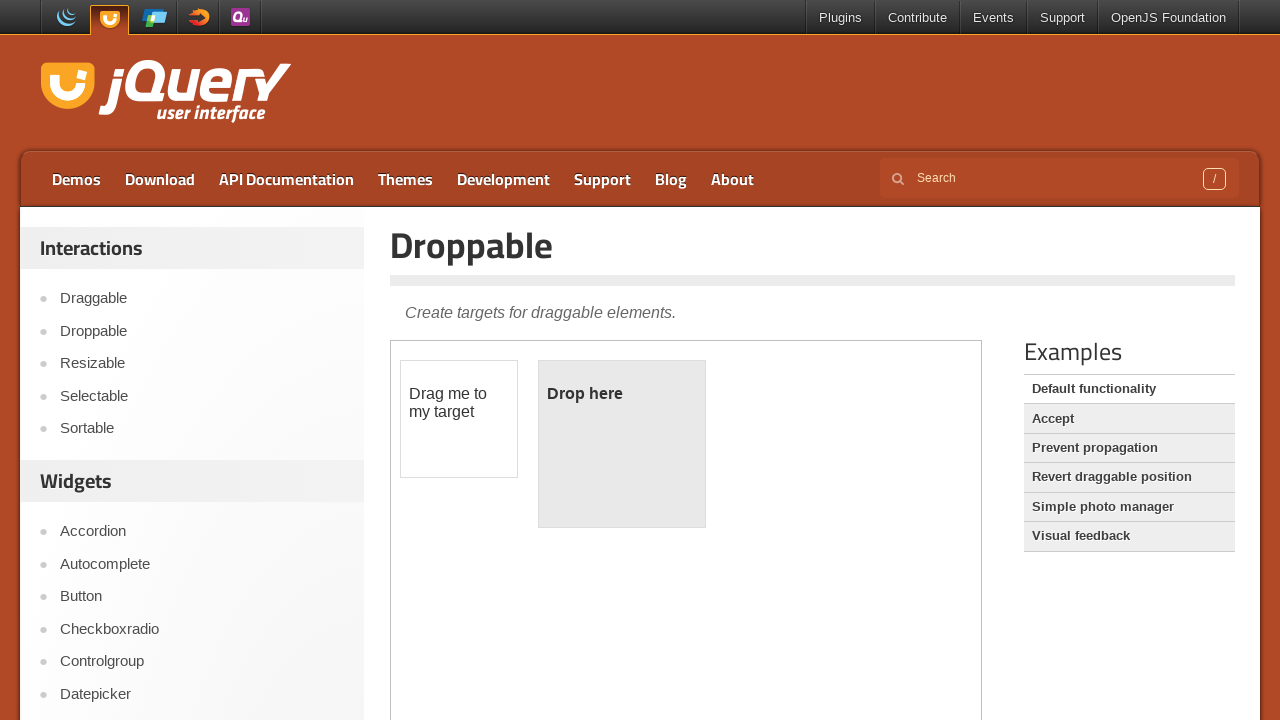

Located the droppable target element
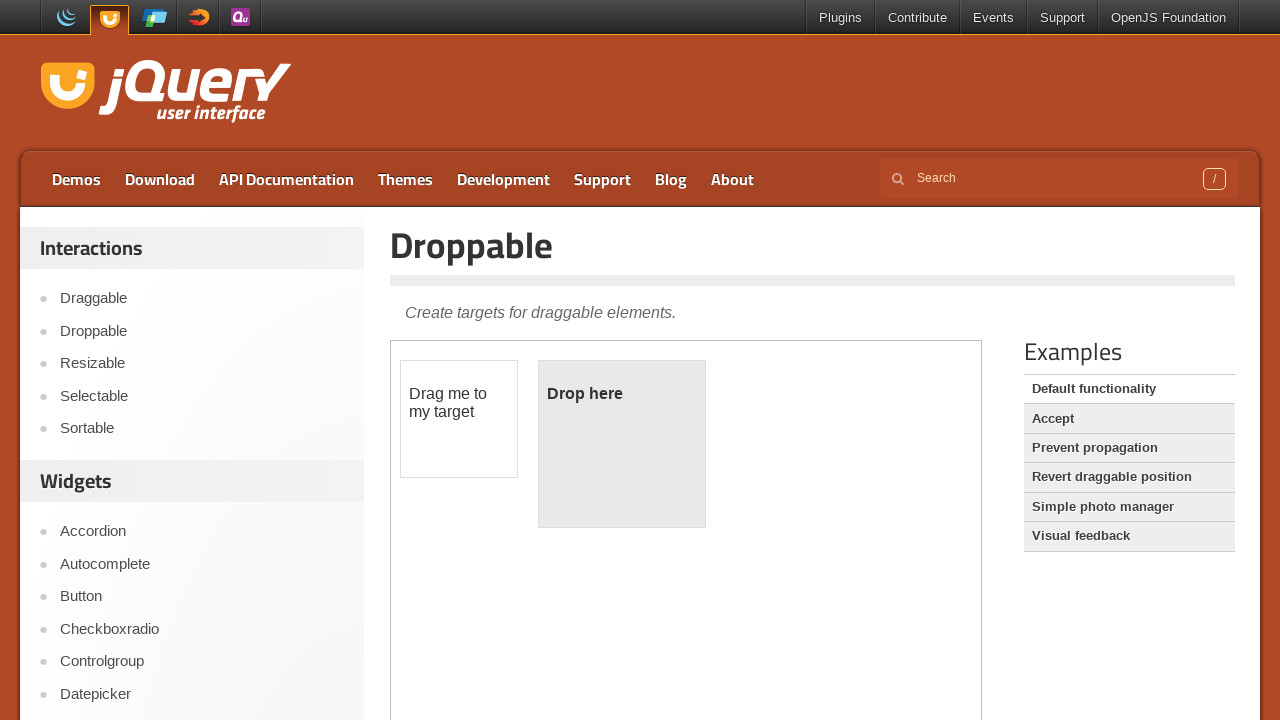

Dragged source element to target element successfully at (622, 444)
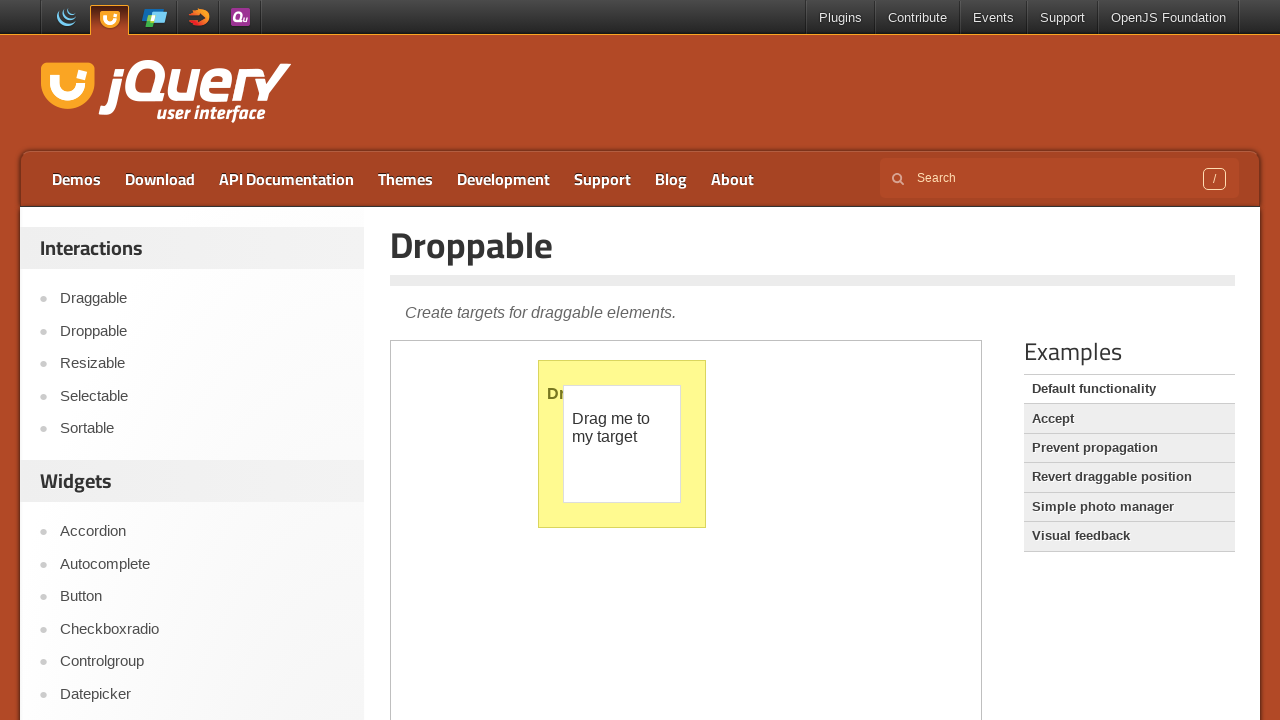

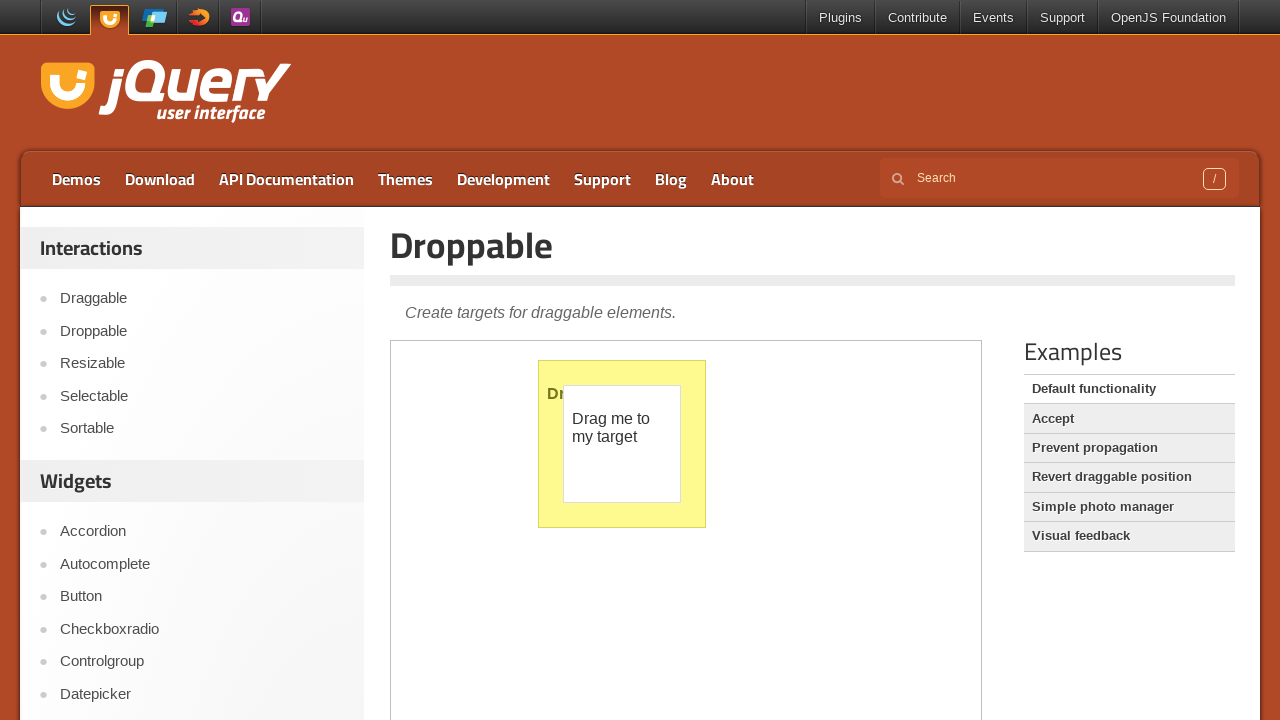